Clicks the Community navigation link and verifies navigation to the community page with the Ambassadors heading

Starting URL: https://playwright.dev

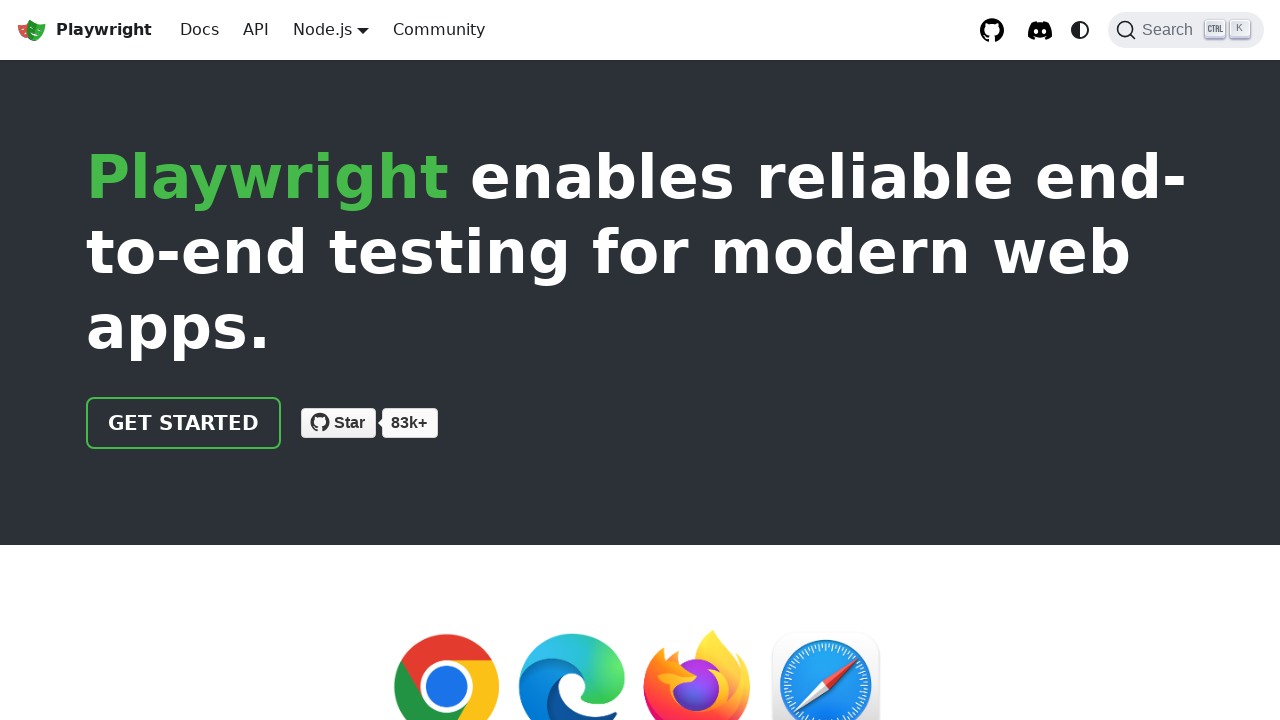

Clicked Community navigation link at (439, 30) on internal:role=link[name="Community"i]
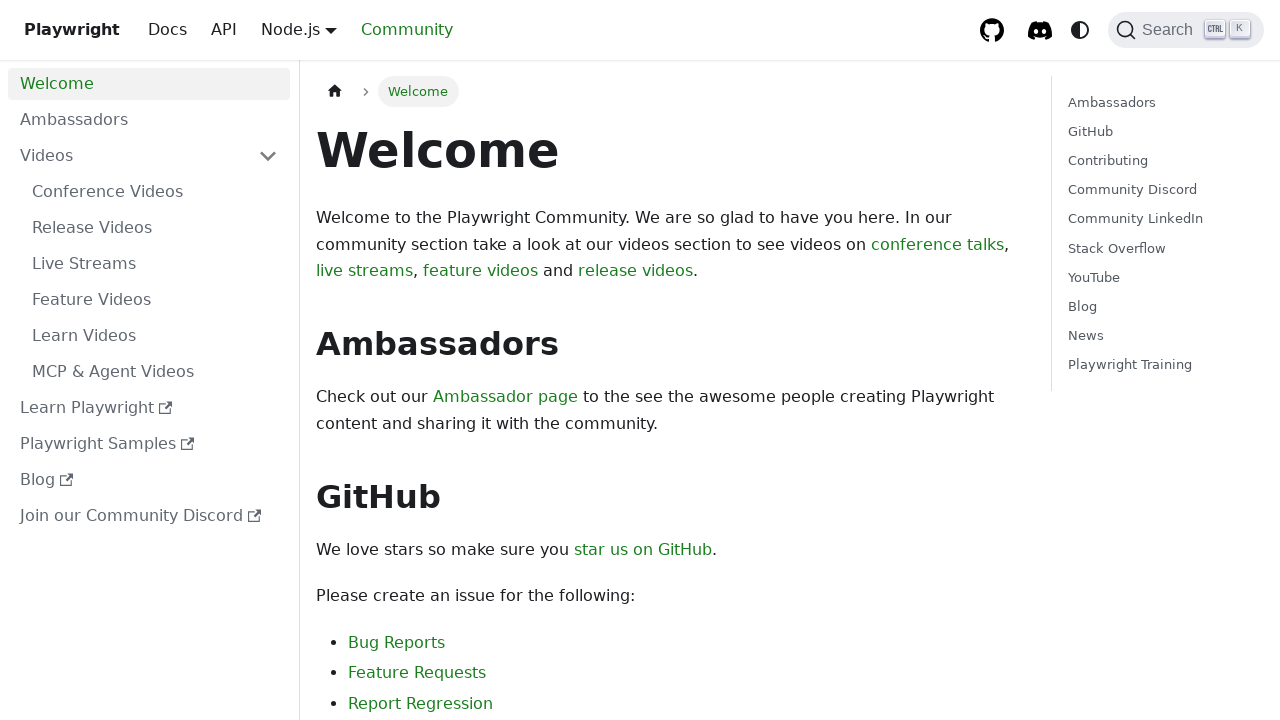

Navigated to community page at https://playwright.dev/community/welcome
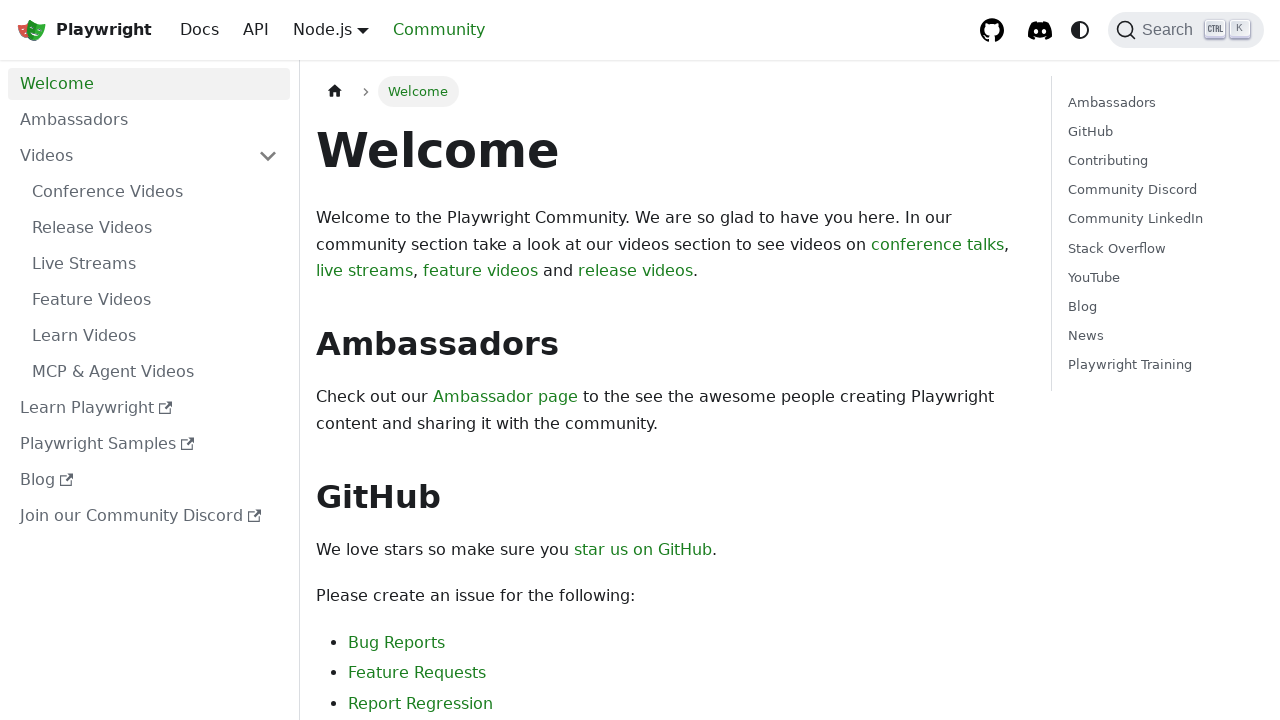

Ambassadors heading is visible on community page
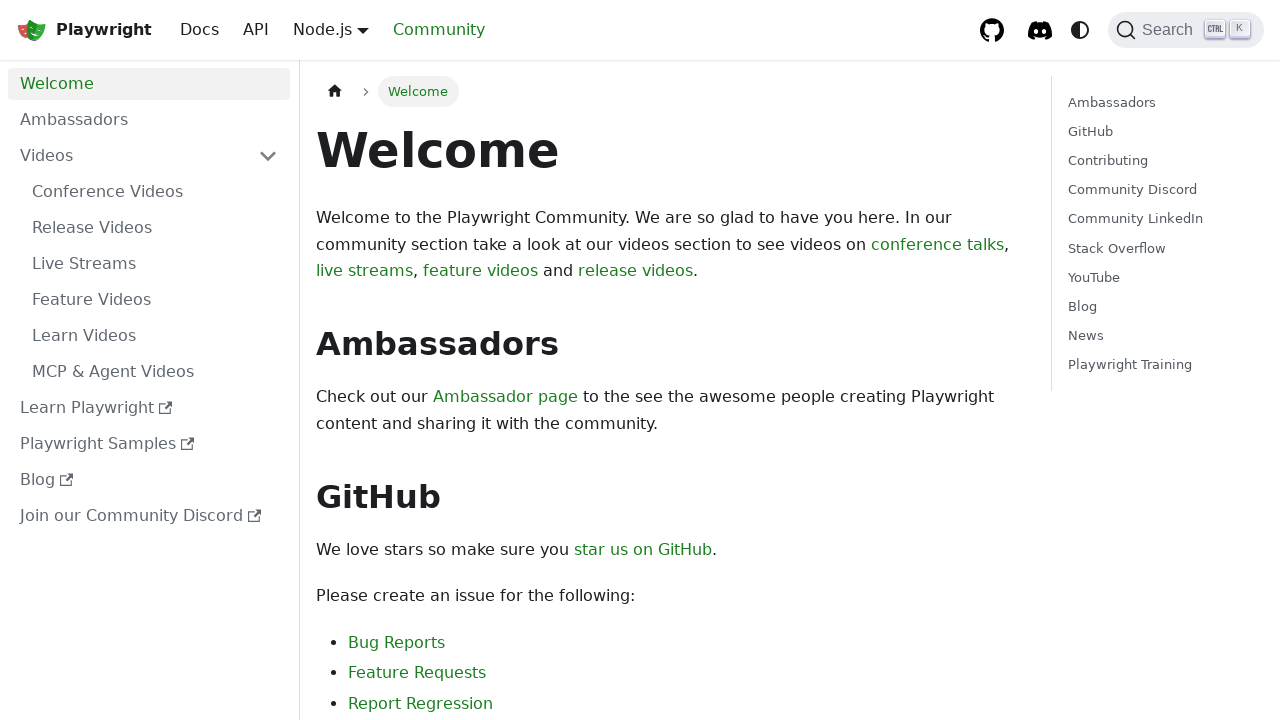

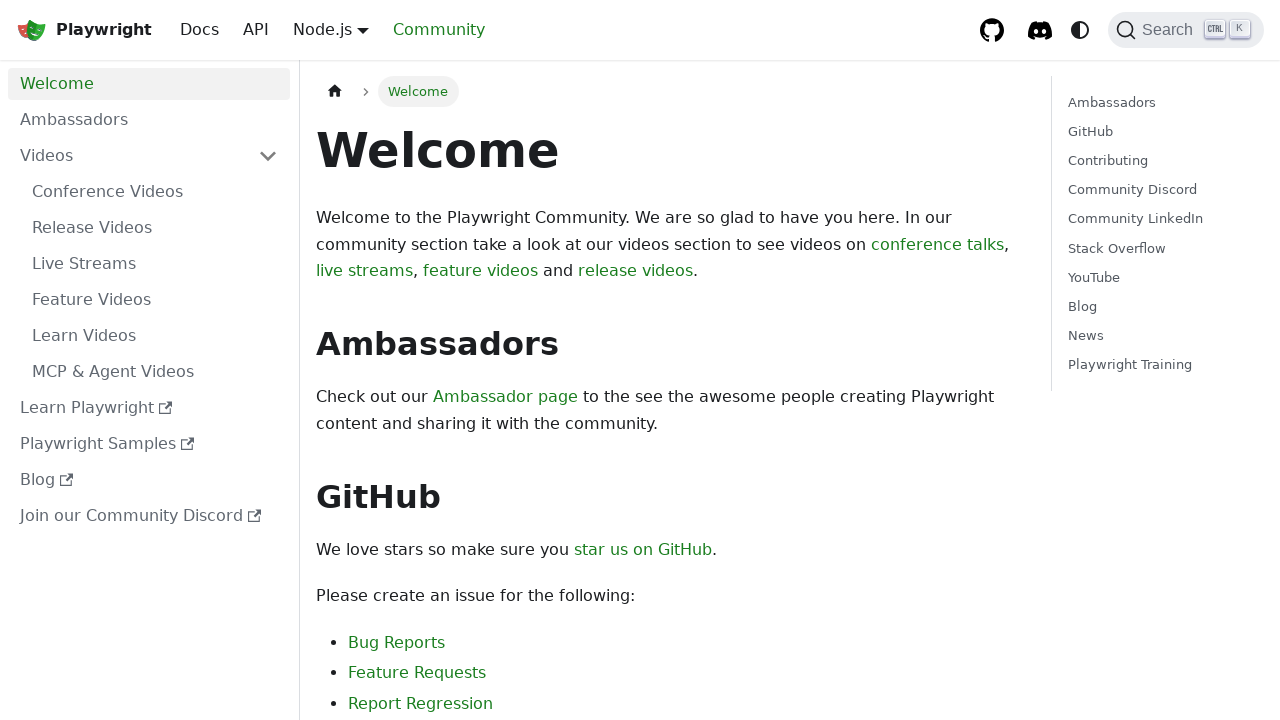